Tests editing a todo item by double-clicking on it, changing the text, and pressing Enter.

Starting URL: https://demo.playwright.dev/todomvc

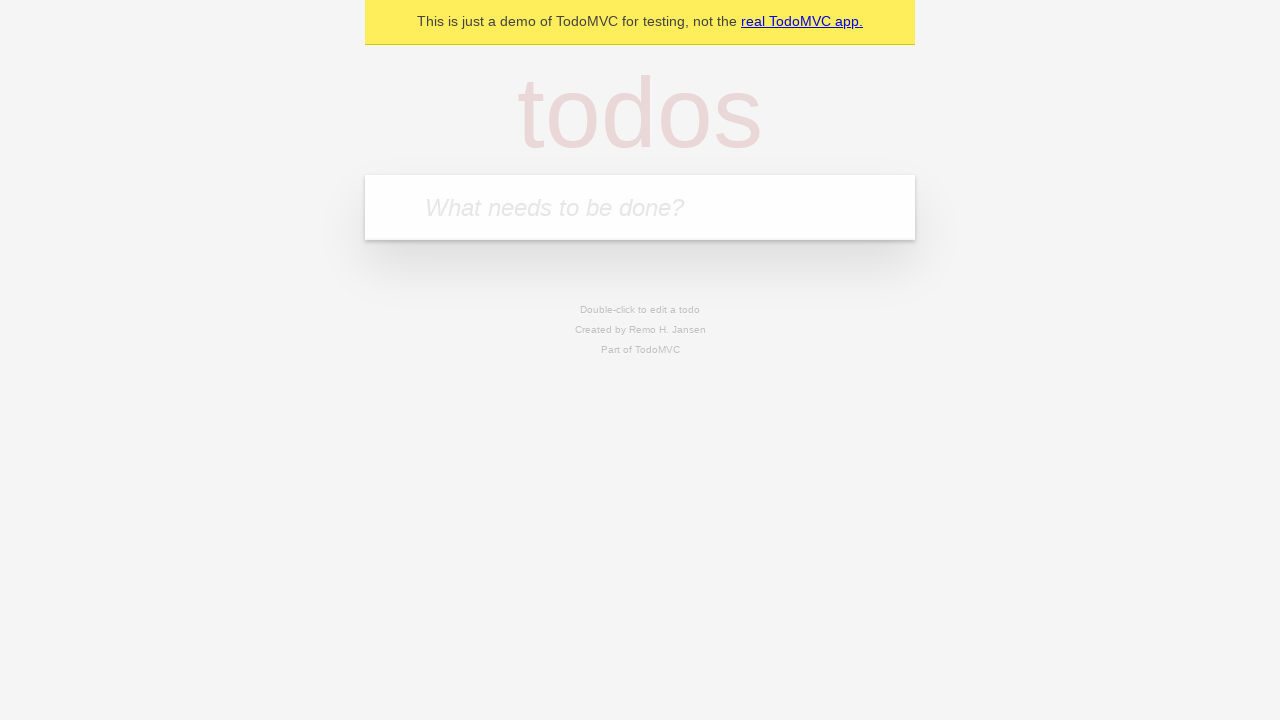

Filled todo input with 'buy some cheese' on internal:attr=[placeholder="What needs to be done?"i]
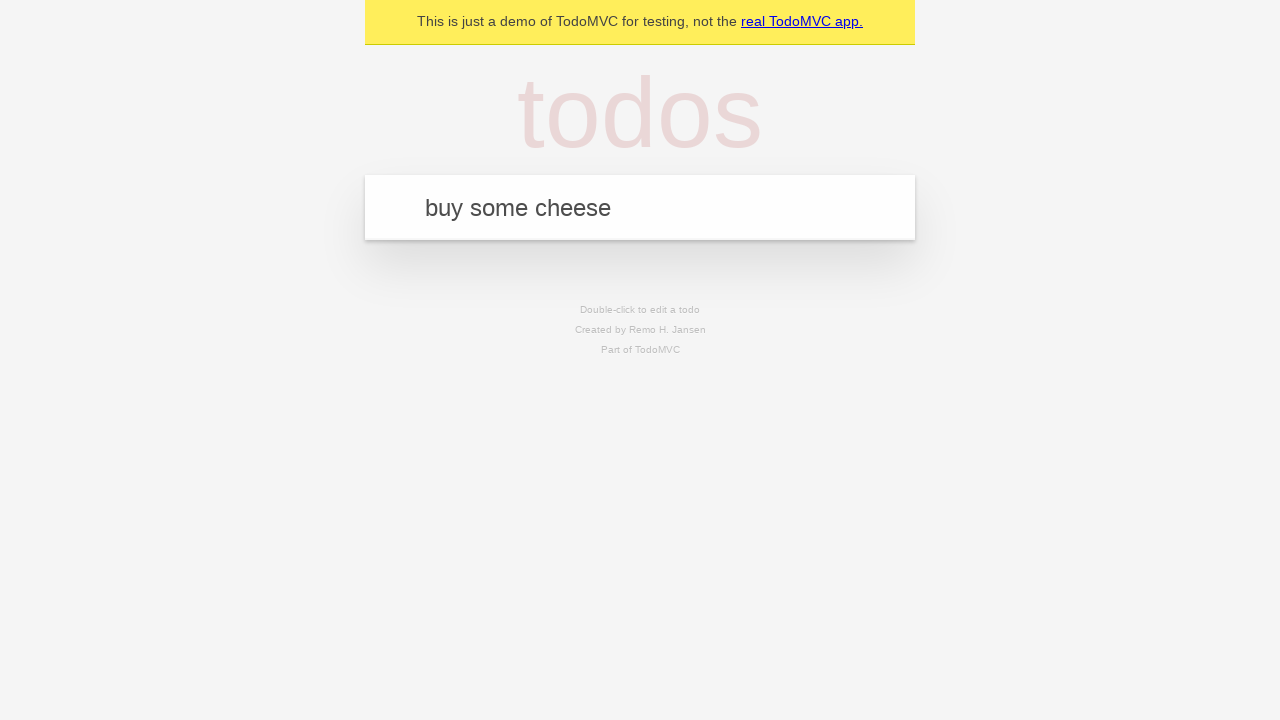

Pressed Enter to add first todo on internal:attr=[placeholder="What needs to be done?"i]
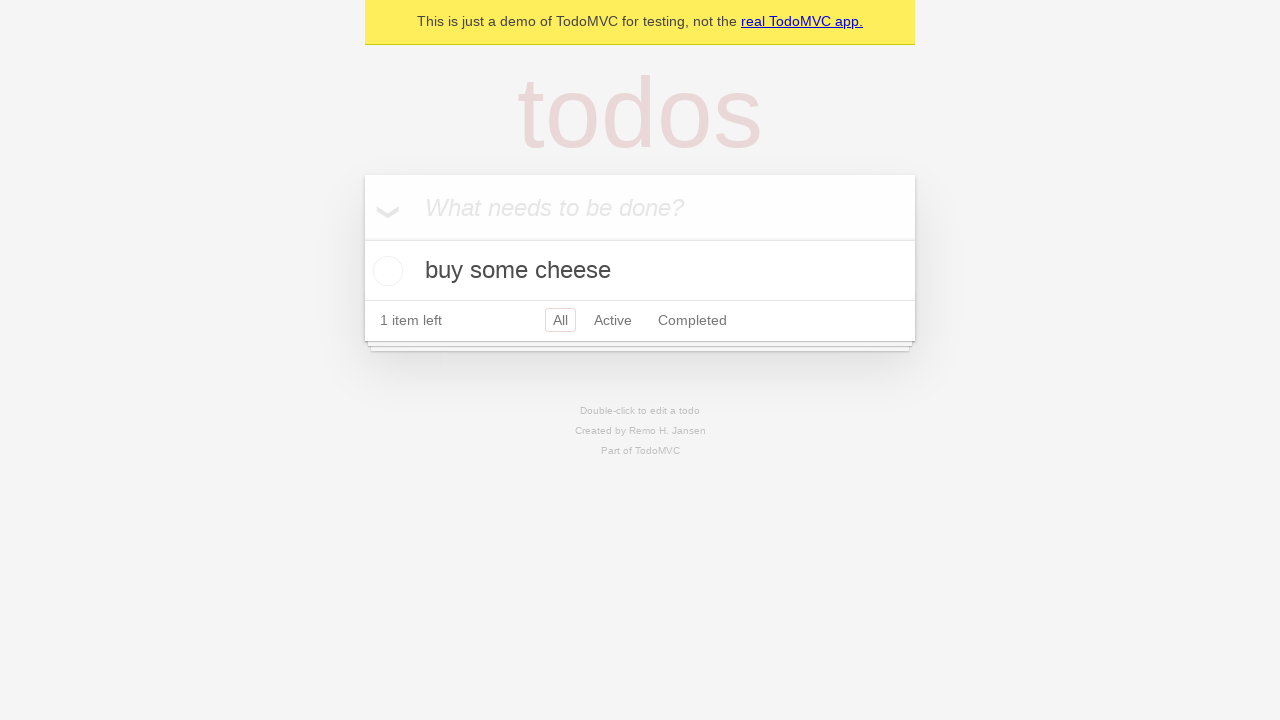

Filled todo input with 'feed the cat' on internal:attr=[placeholder="What needs to be done?"i]
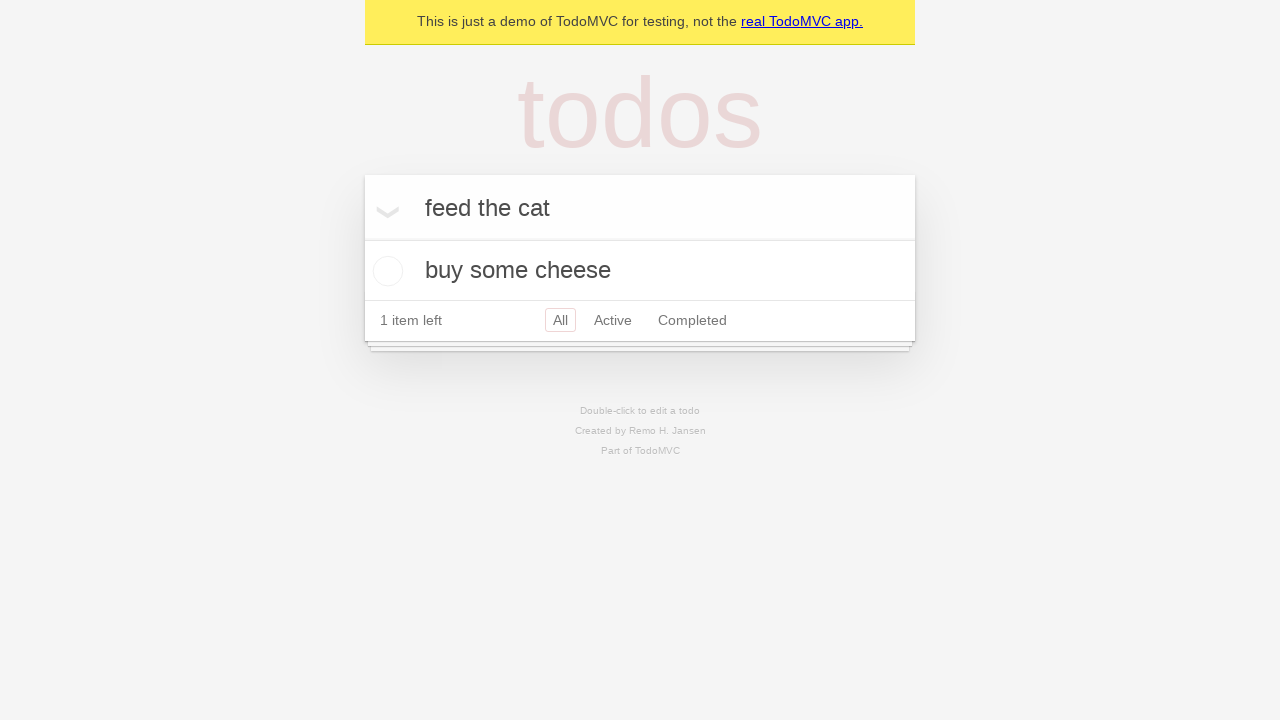

Pressed Enter to add second todo on internal:attr=[placeholder="What needs to be done?"i]
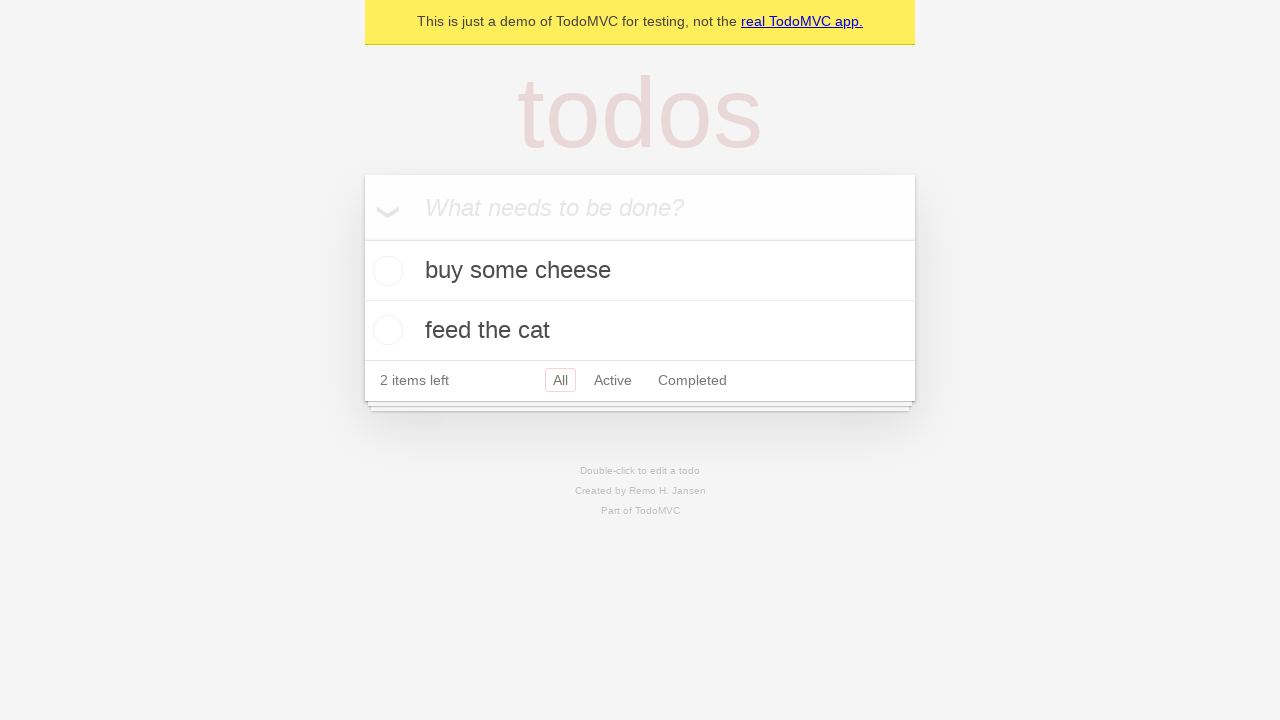

Filled todo input with 'book a doctors appointment' on internal:attr=[placeholder="What needs to be done?"i]
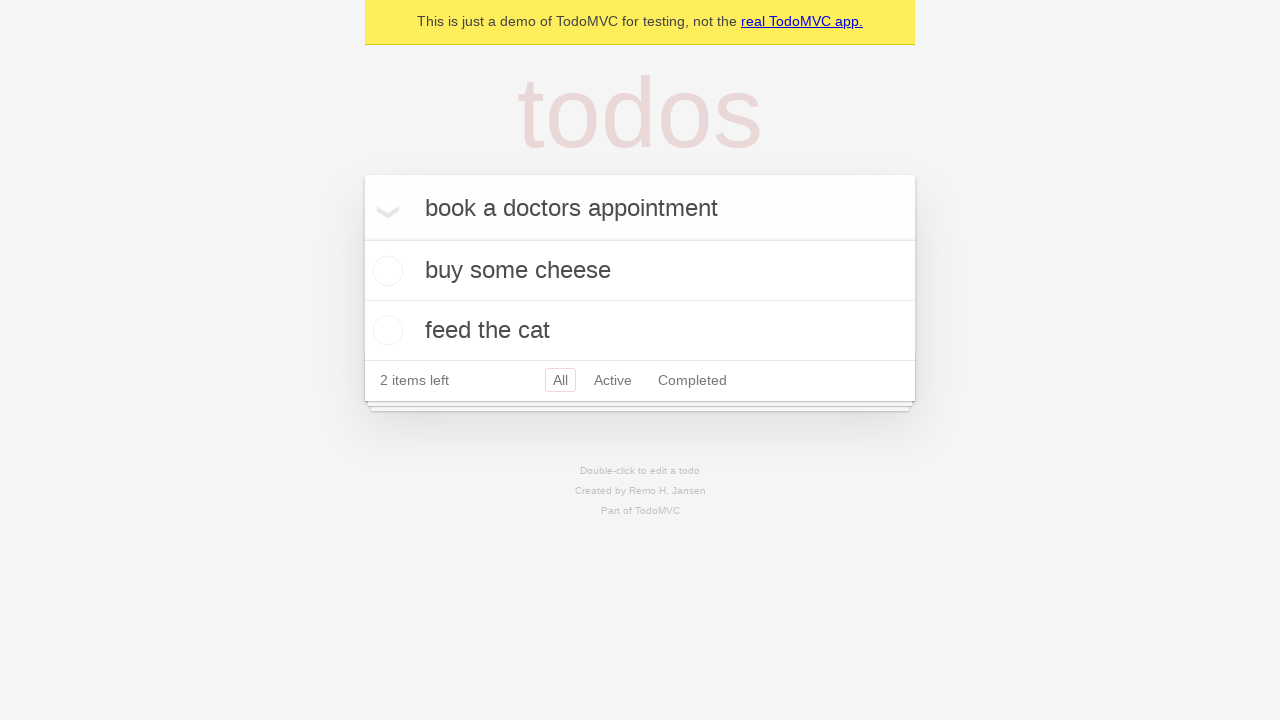

Pressed Enter to add third todo on internal:attr=[placeholder="What needs to be done?"i]
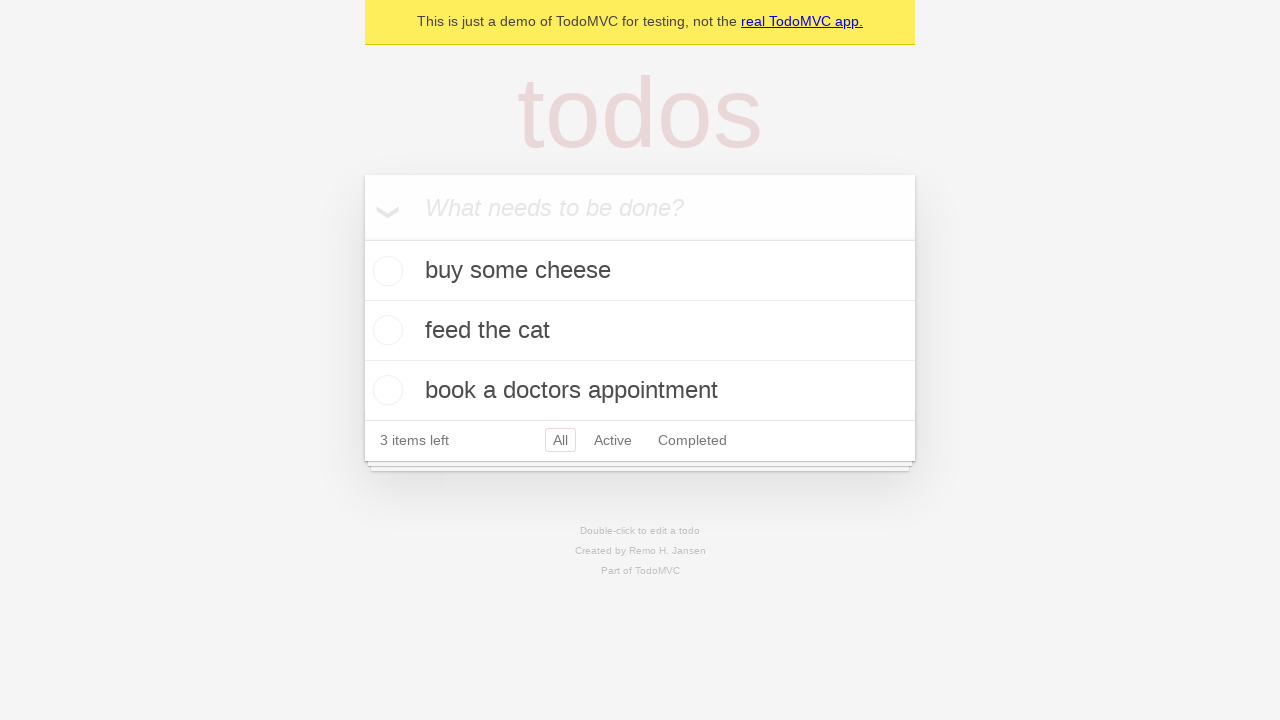

Double-clicked on second todo item to enter edit mode at (640, 331) on internal:testid=[data-testid="todo-item"s] >> nth=1
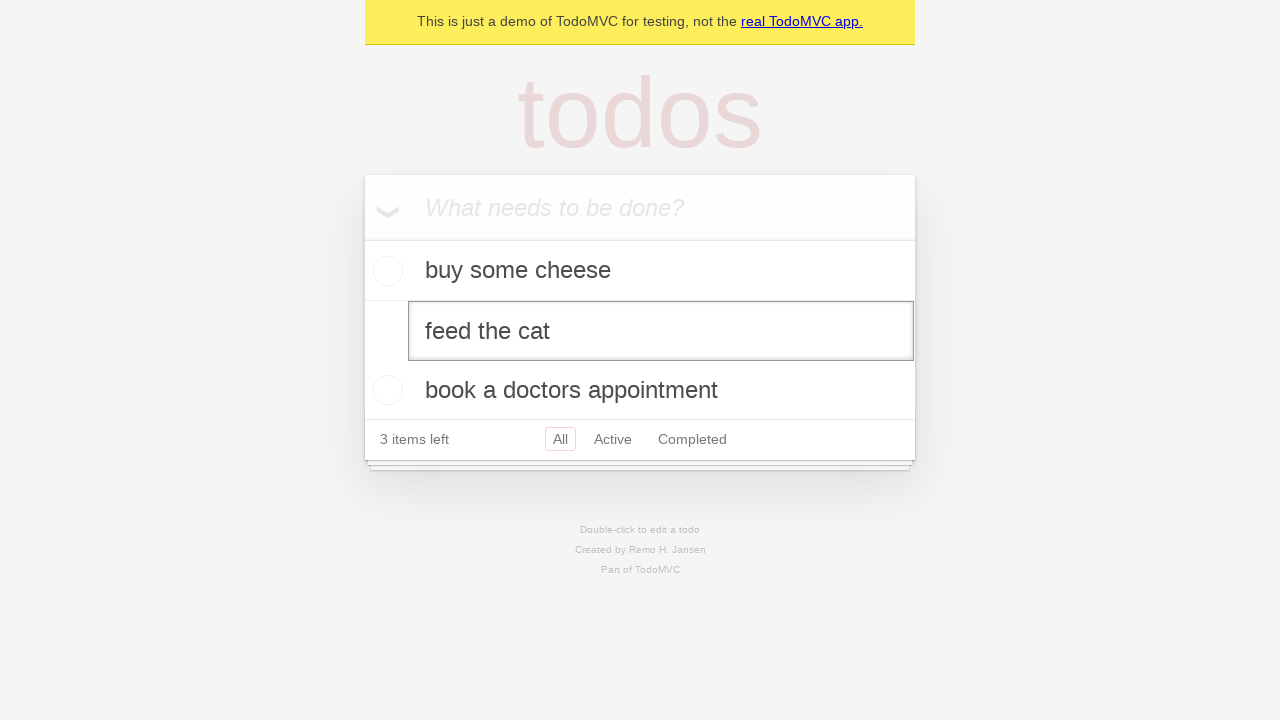

Filled edit field with new text 'buy some sausages' on internal:testid=[data-testid="todo-item"s] >> nth=1 >> .edit
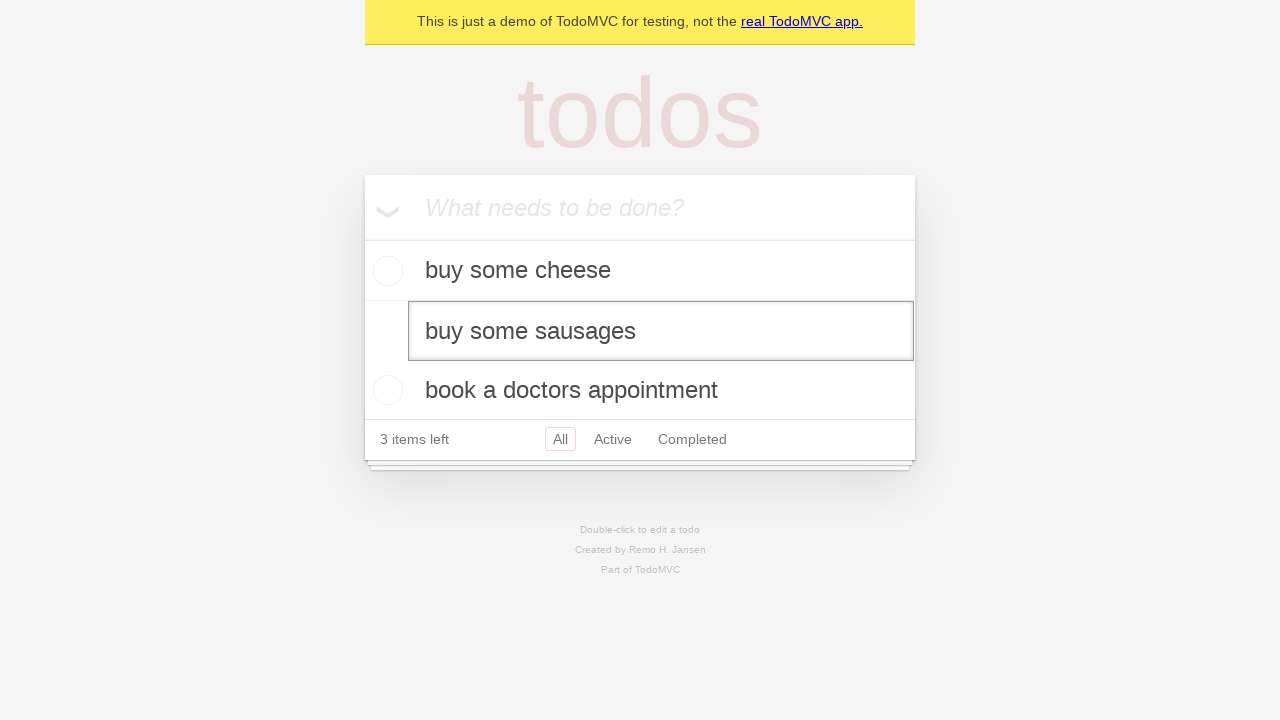

Pressed Enter to save edited todo item on internal:testid=[data-testid="todo-item"s] >> nth=1 >> .edit
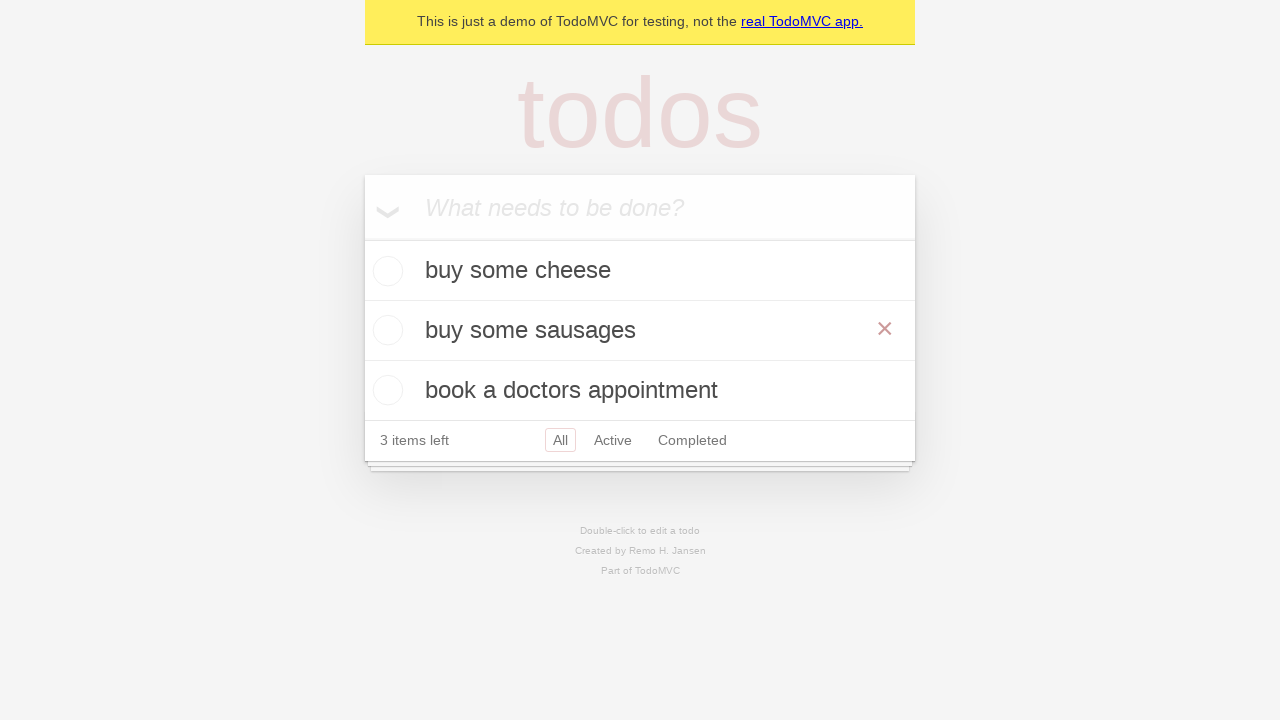

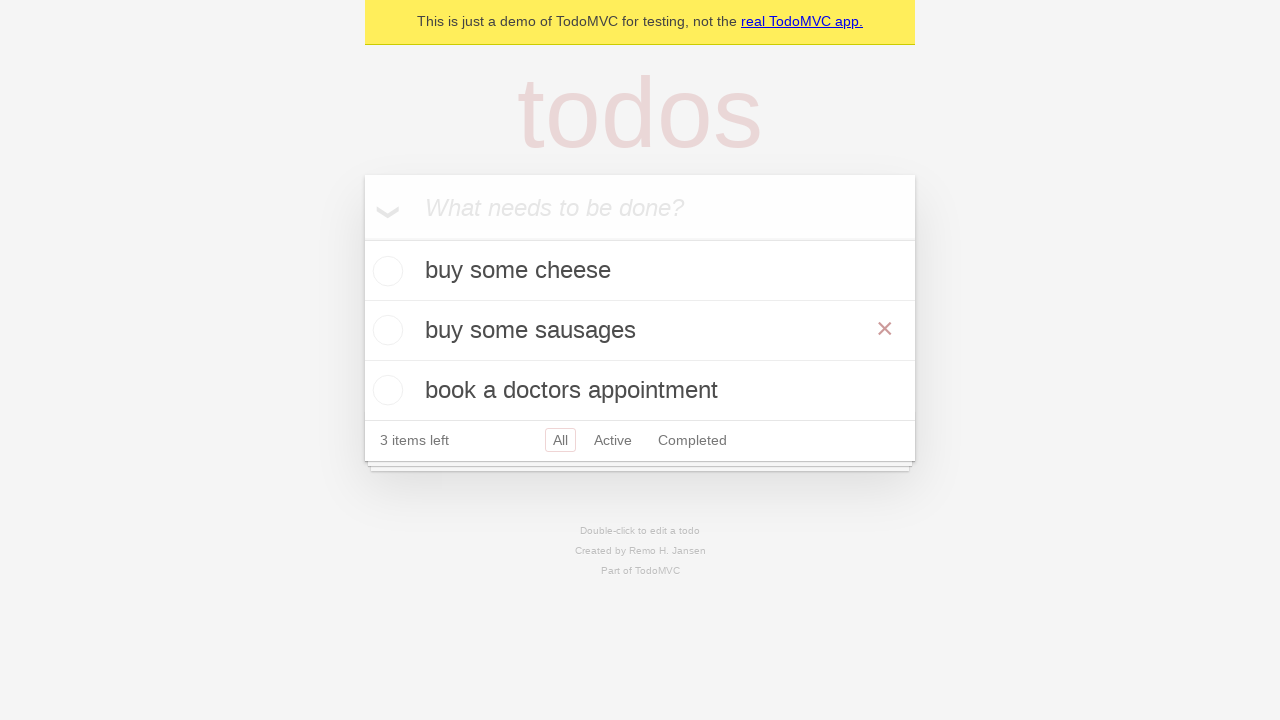